Tests marking a todo as incomplete by toggling the checkbox twice

Starting URL: https://todomvc.com/examples/angular/dist/browser/#/all

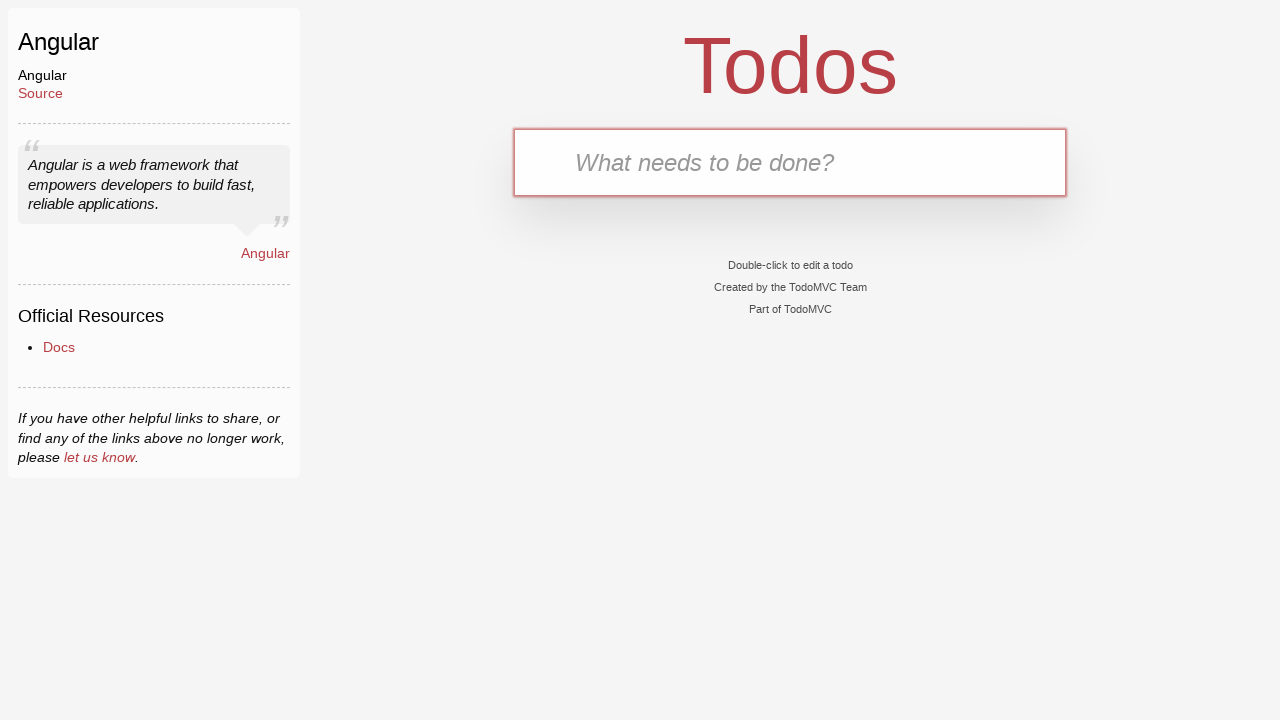

Filled new todo input field with 'buy milk' on .new-todo
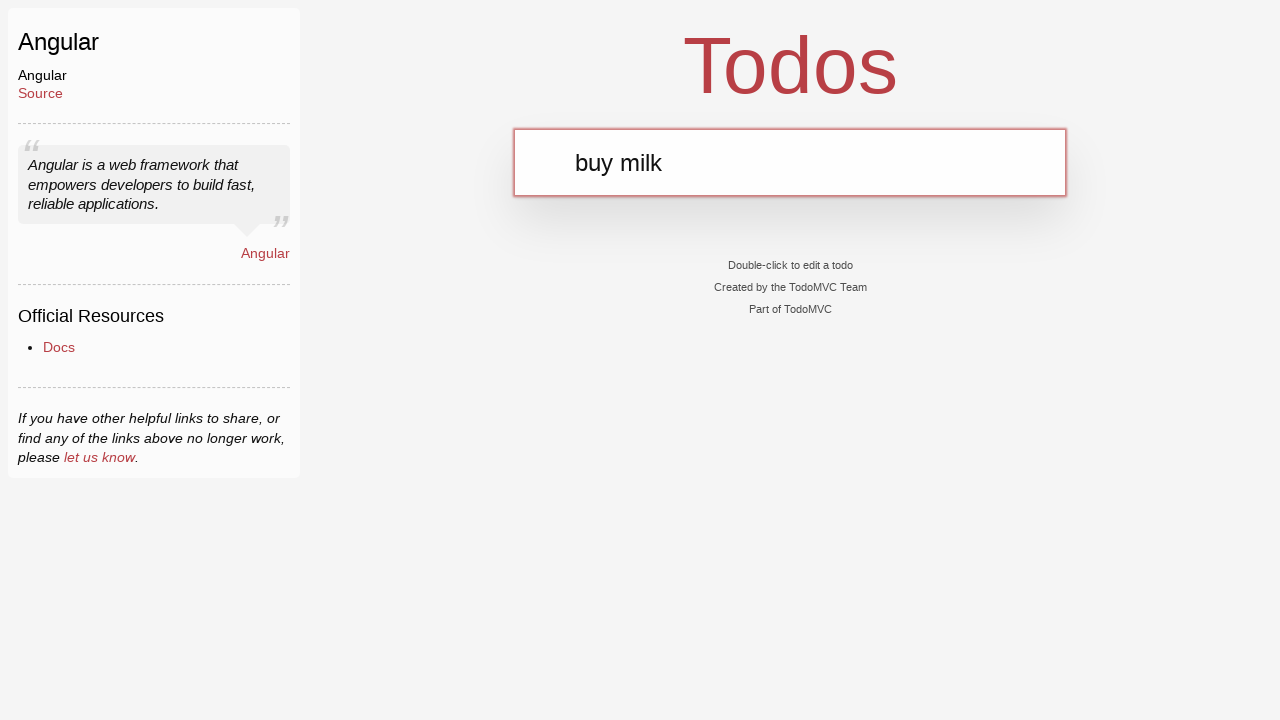

Pressed Enter to add new todo item on .new-todo
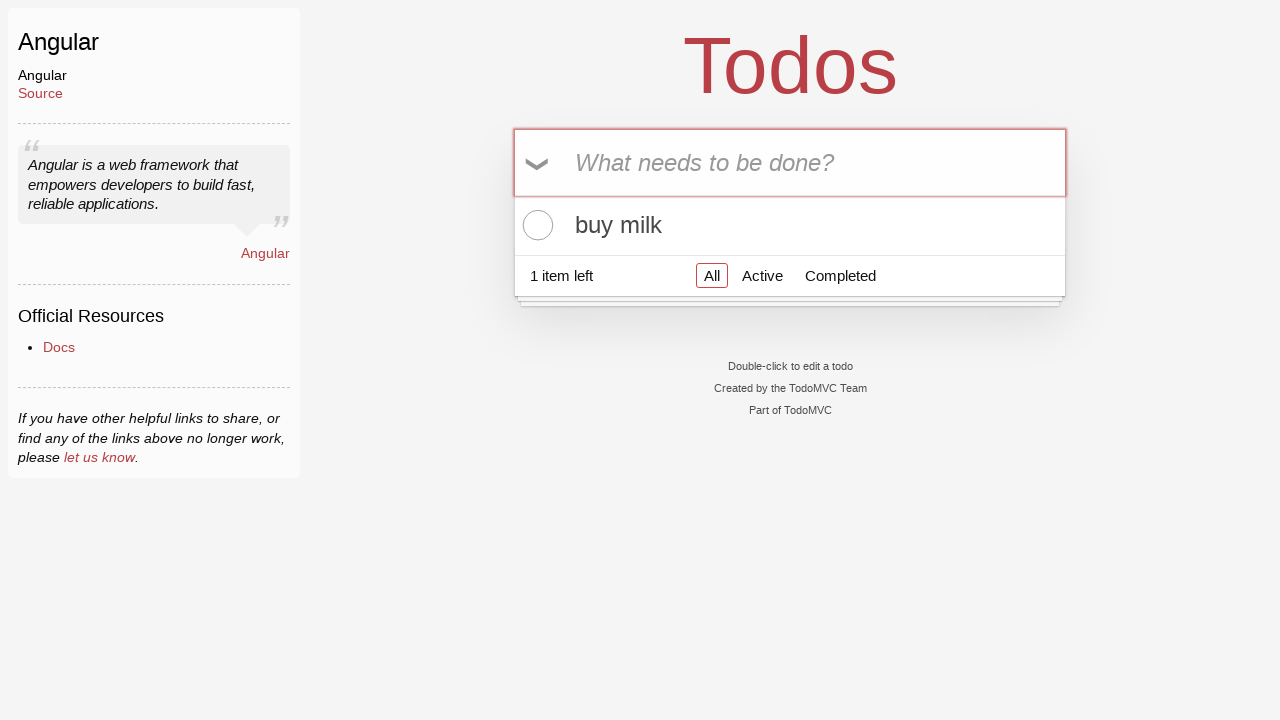

Clicked checkbox to mark todo as completed at (535, 225) on .todo-list li:first-child .toggle
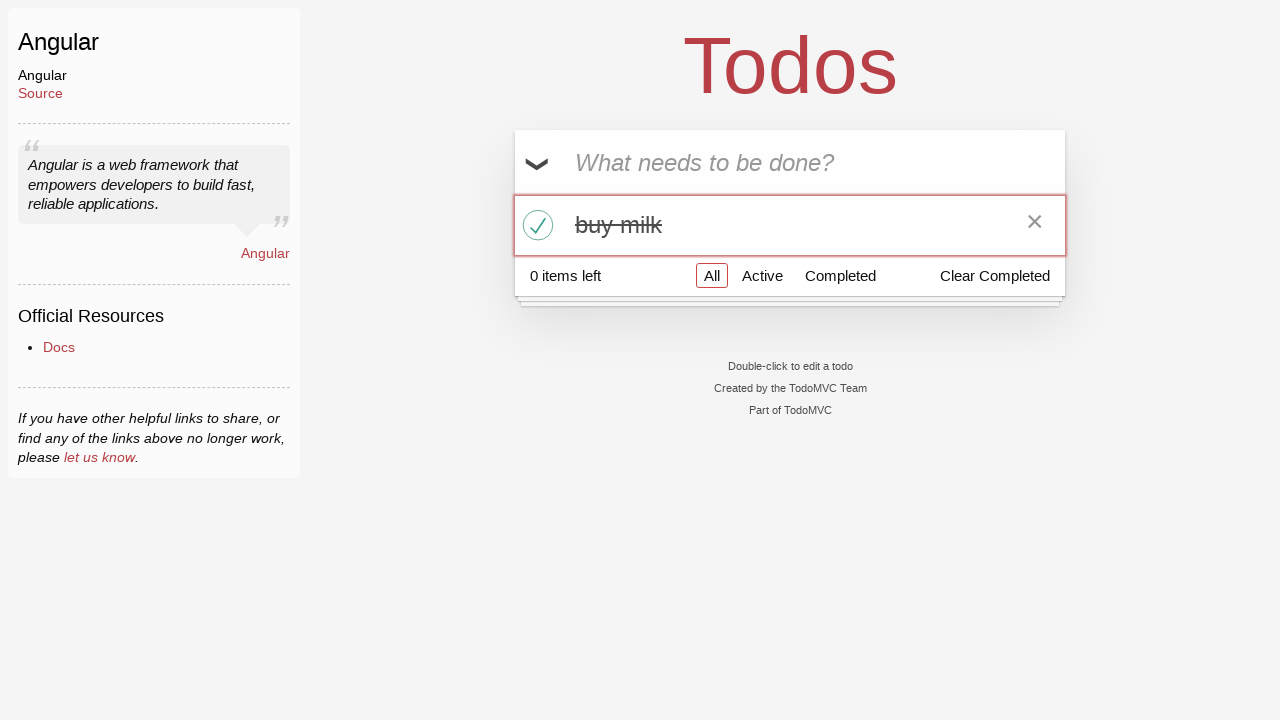

Clicked checkbox again to mark todo as incomplete at (535, 225) on .todo-list li:first-child .toggle
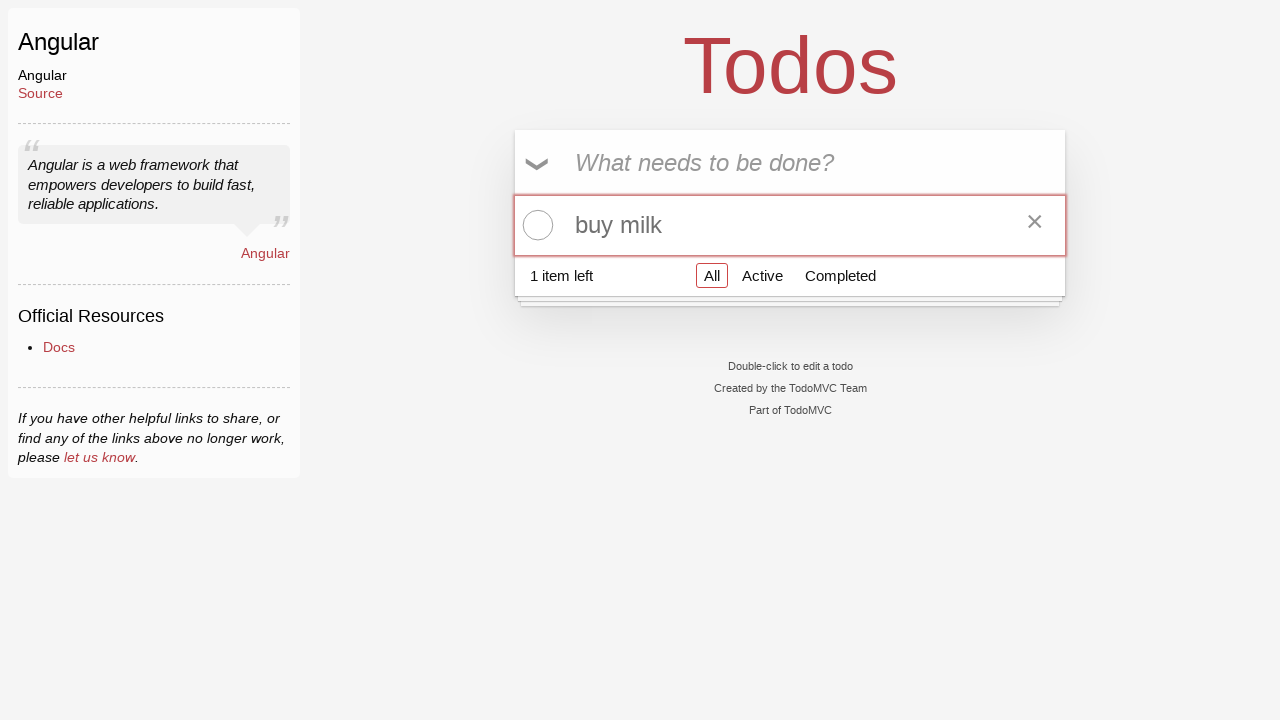

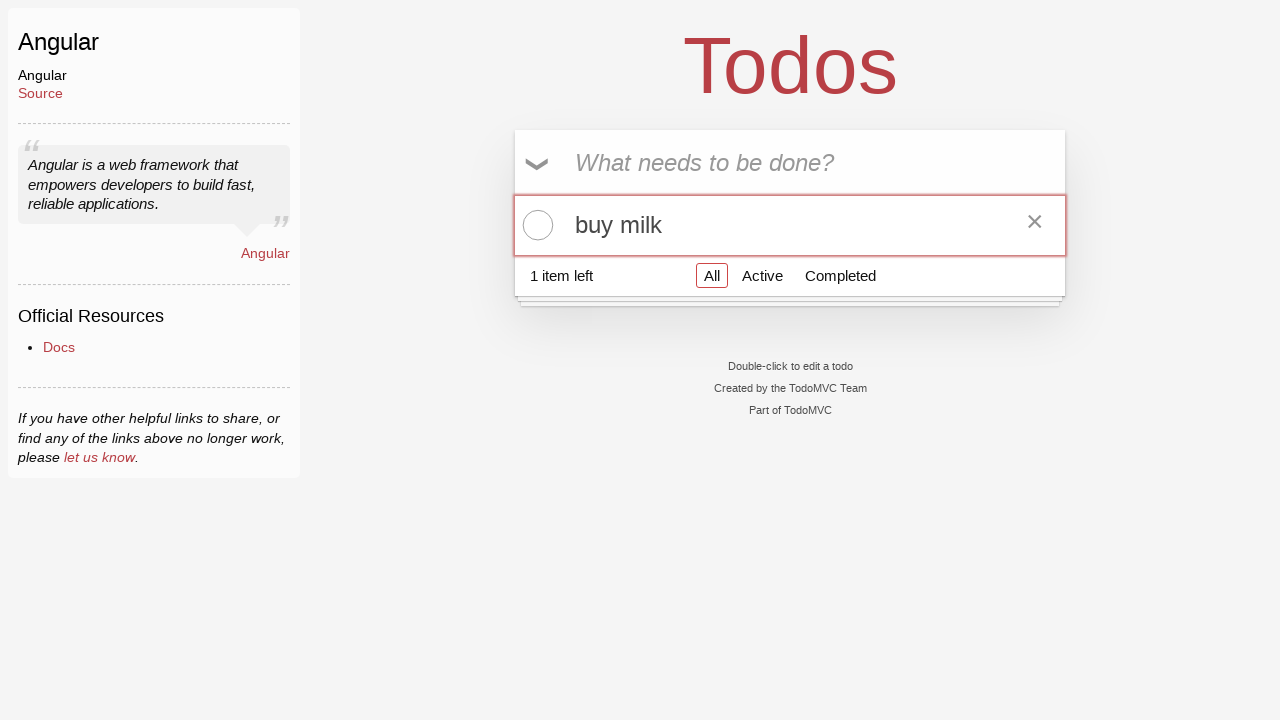